Tests a checkbox form by filling in name and comment fields, selecting multiple checkboxes, and submitting the form

Starting URL: https://rori4.github.io/selenium-practice/#/pages/practice/checkbox-form

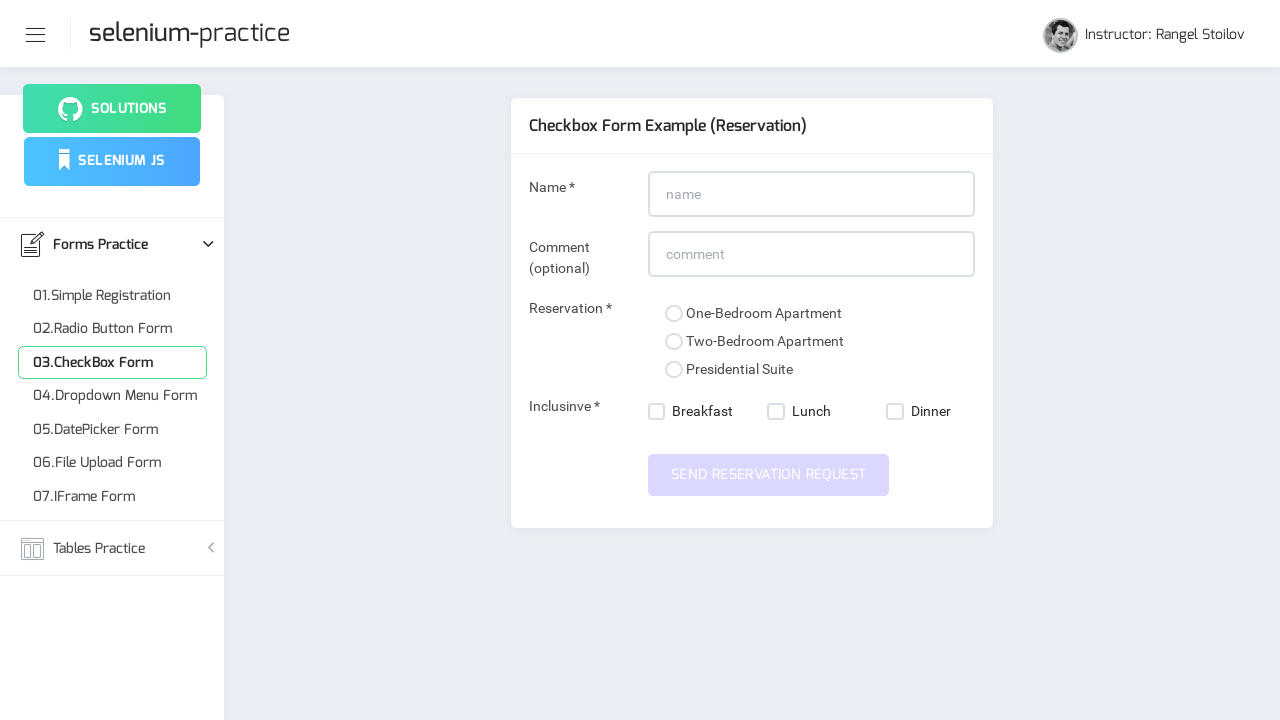

Clicked on name field at (812, 194) on #name
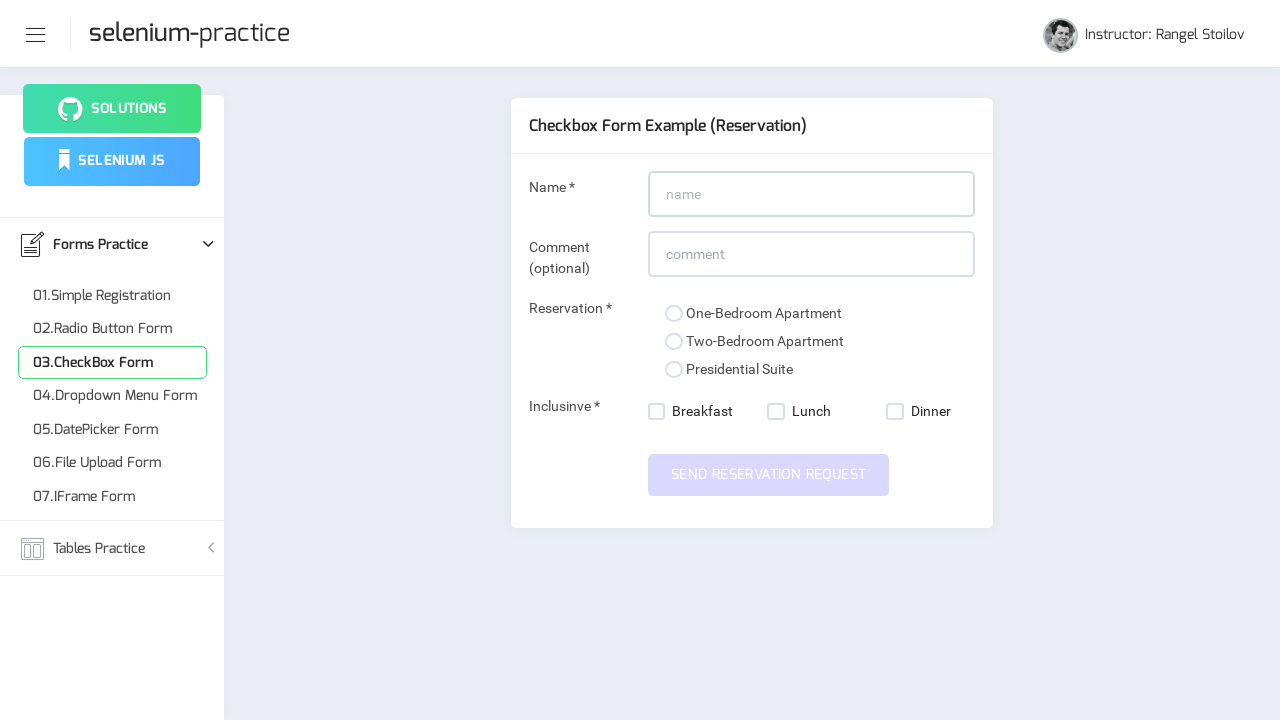

Filled name field with 'testuser456' on #name
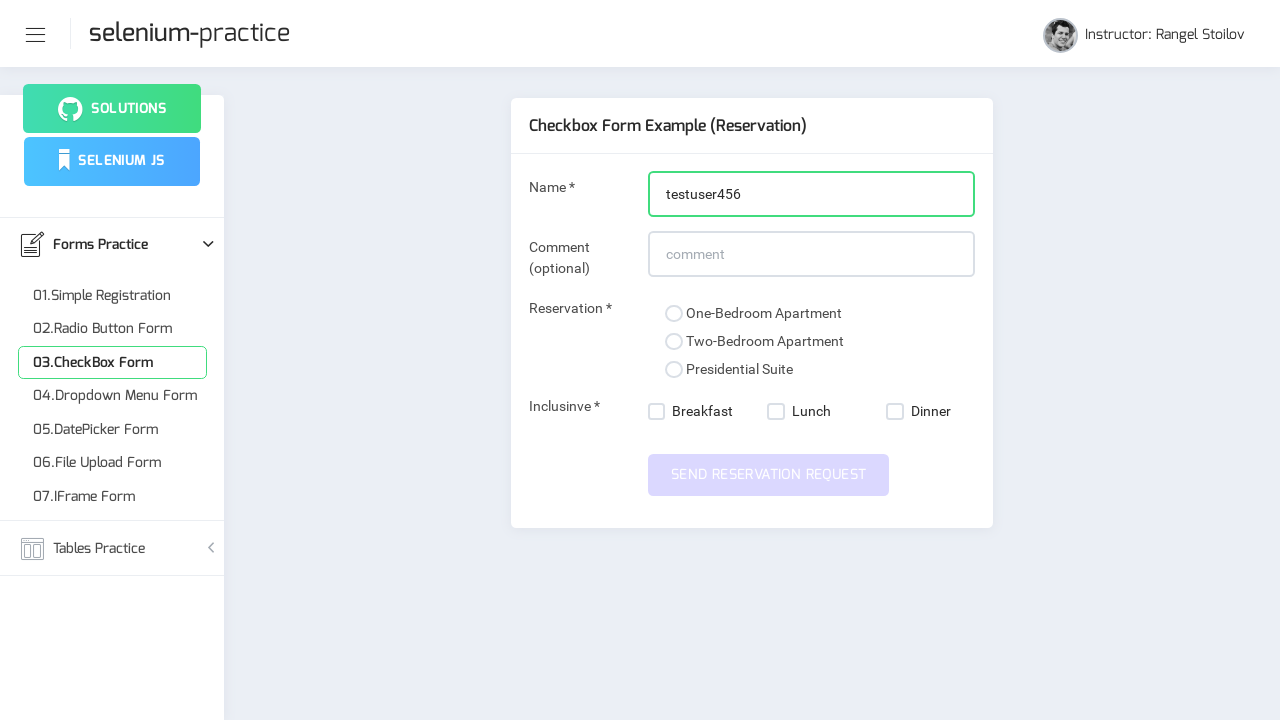

Clicked on comment field at (812, 254) on #comment
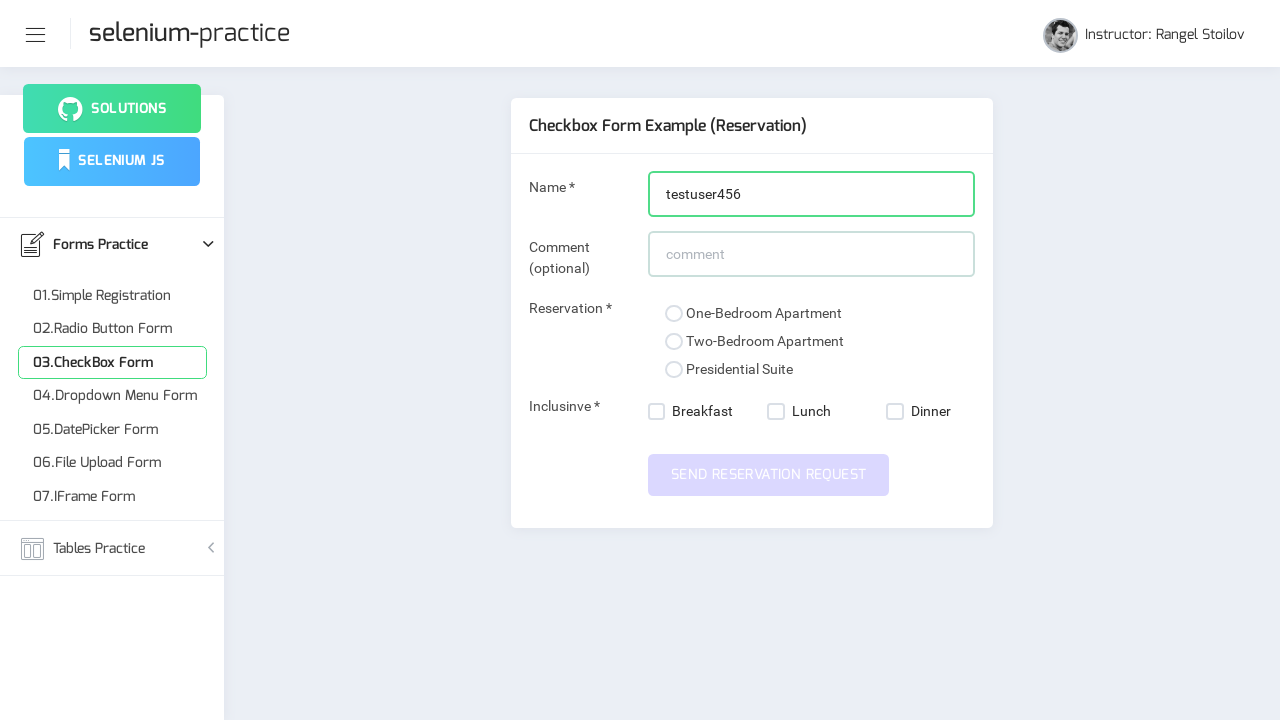

Filled comment field with sample text on #comment
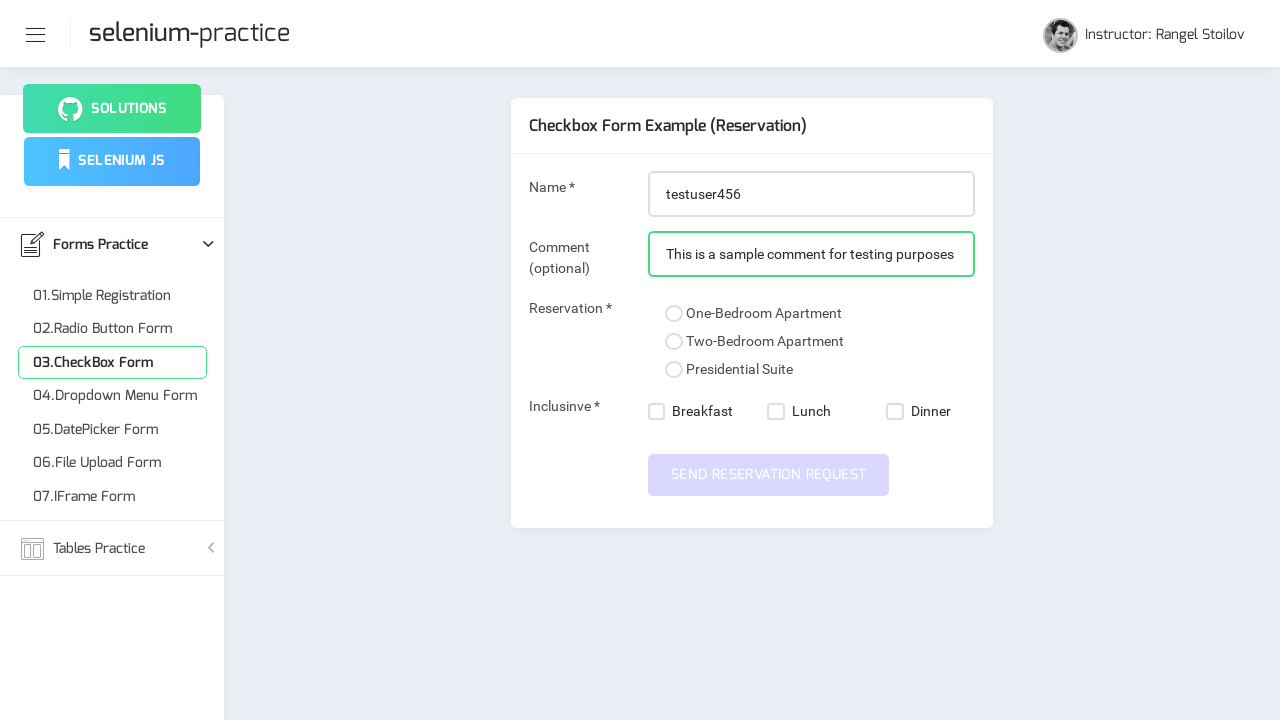

Clicked first checkbox at (674, 314) on xpath=//label/span
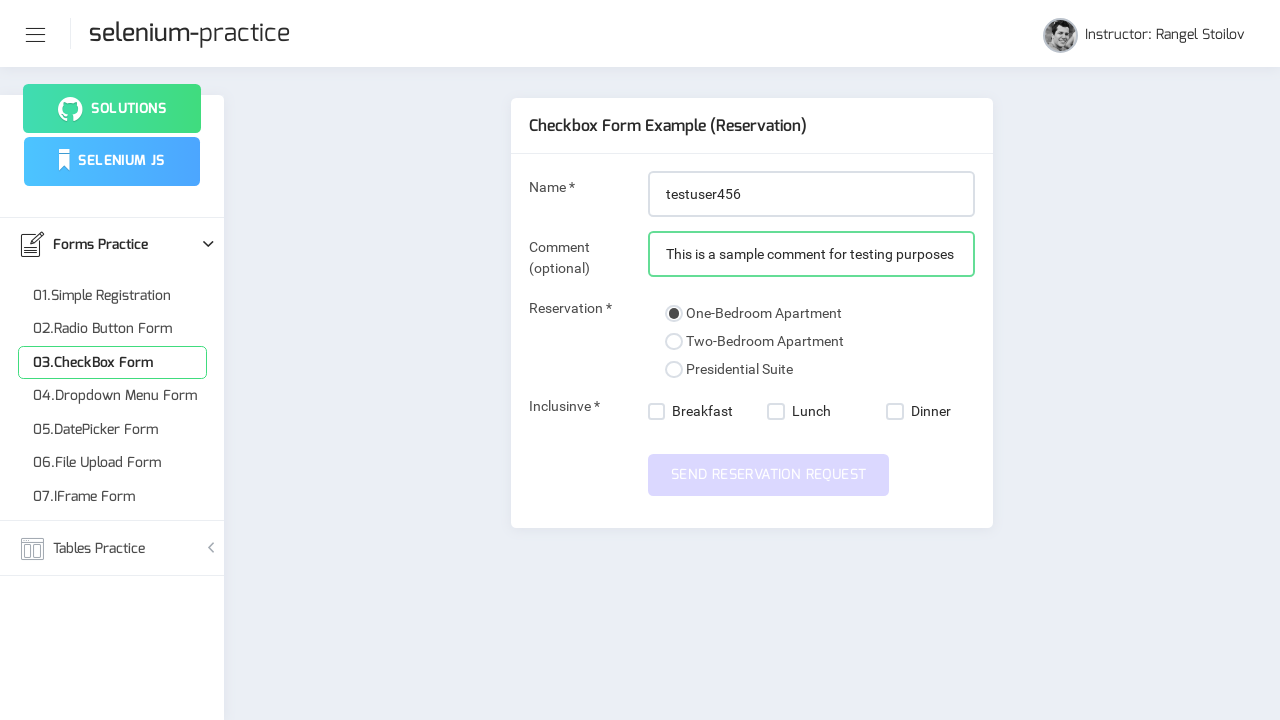

Clicked second checkbox at (699, 412) on xpath=//nb-checkbox/label/span[2]
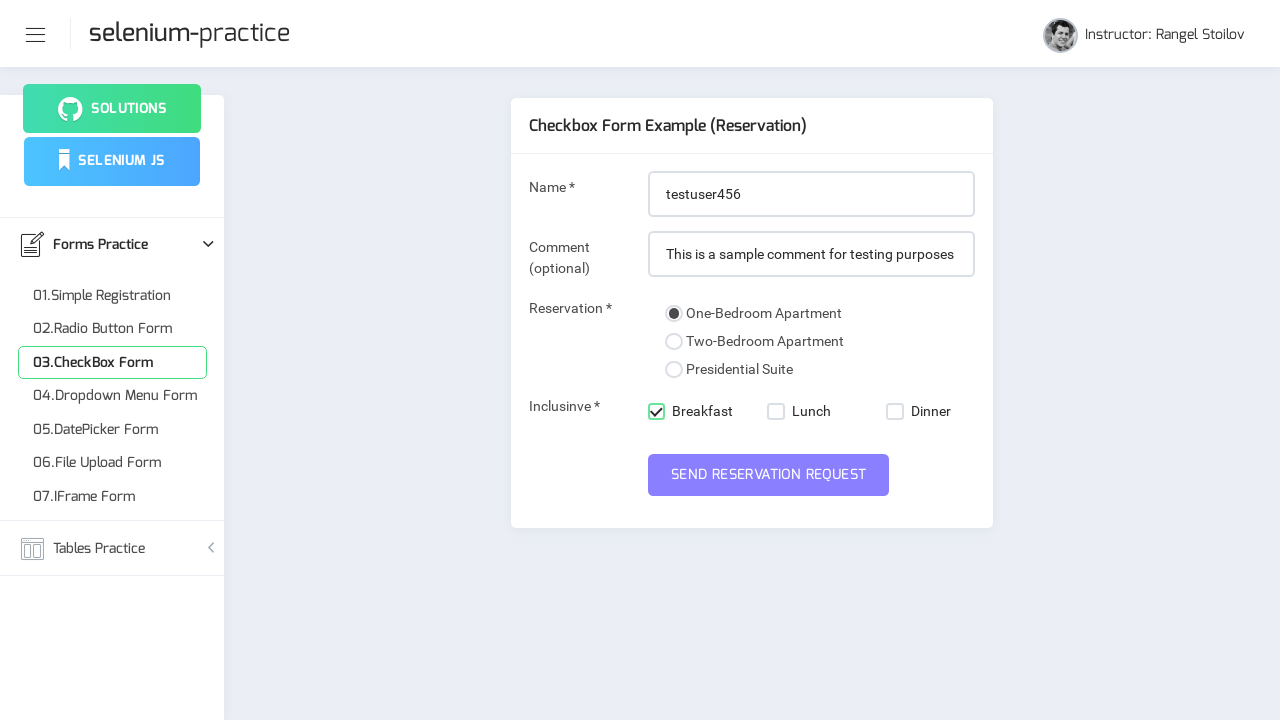

Clicked third checkbox at (808, 412) on xpath=//nb-checkbox[2]/label/span[2]
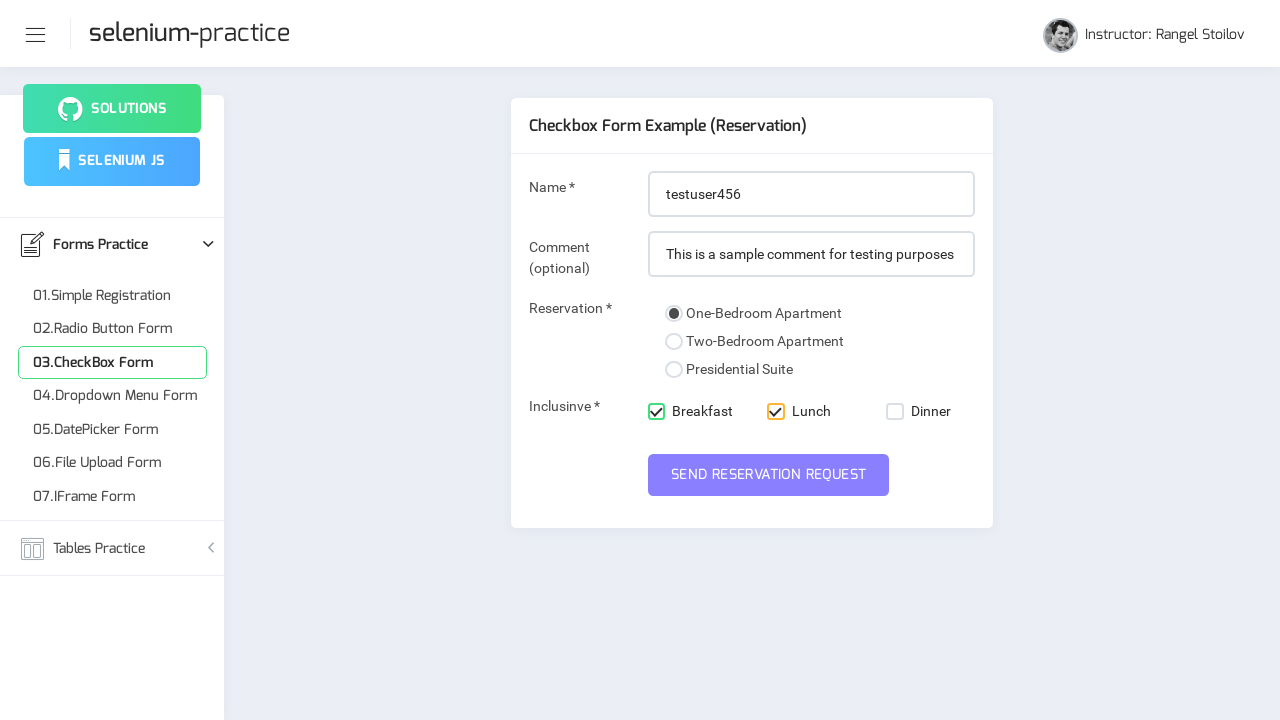

Clicked fourth checkbox at (927, 412) on xpath=//nb-checkbox[3]/label/span[2]
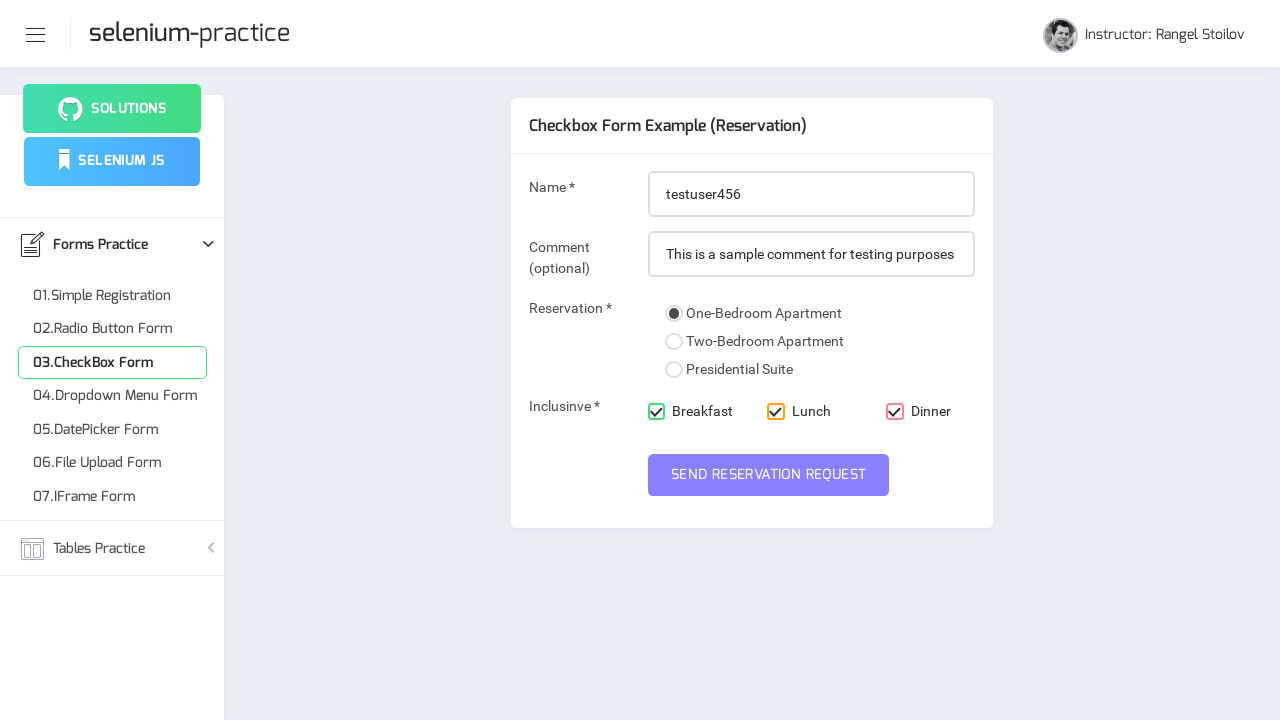

Clicked submit button to submit the checkbox form at (769, 475) on #submit
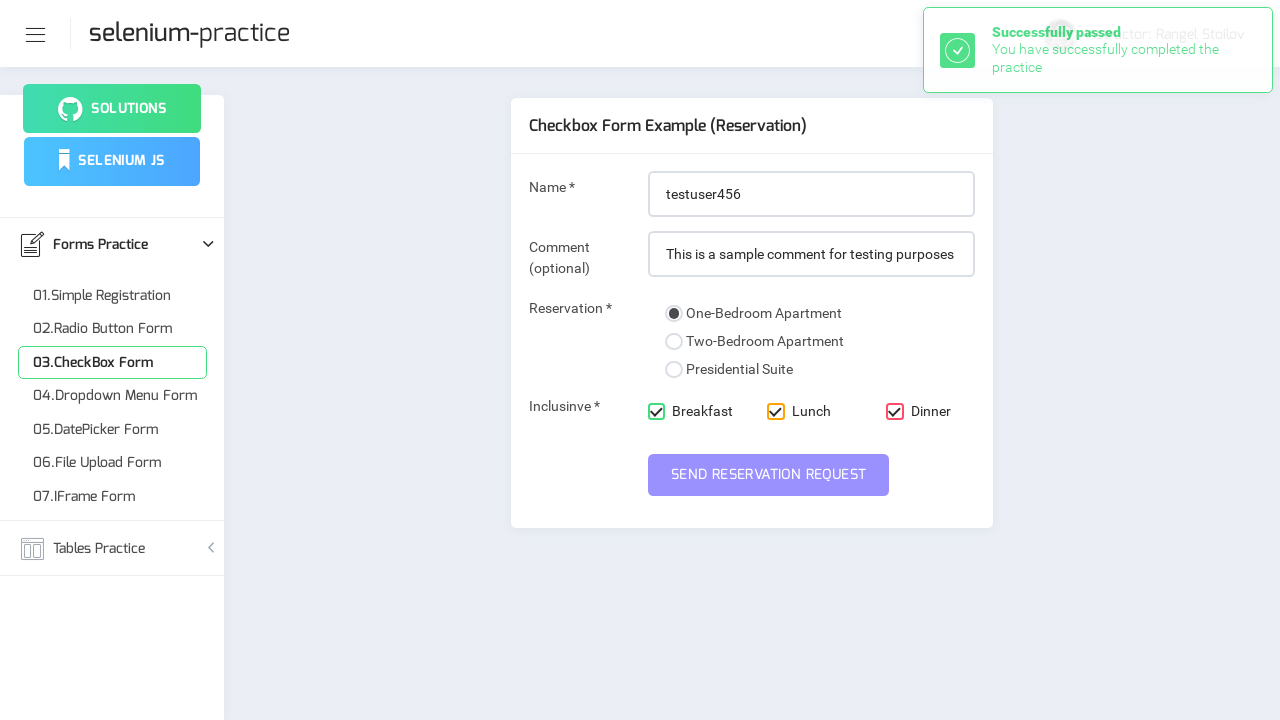

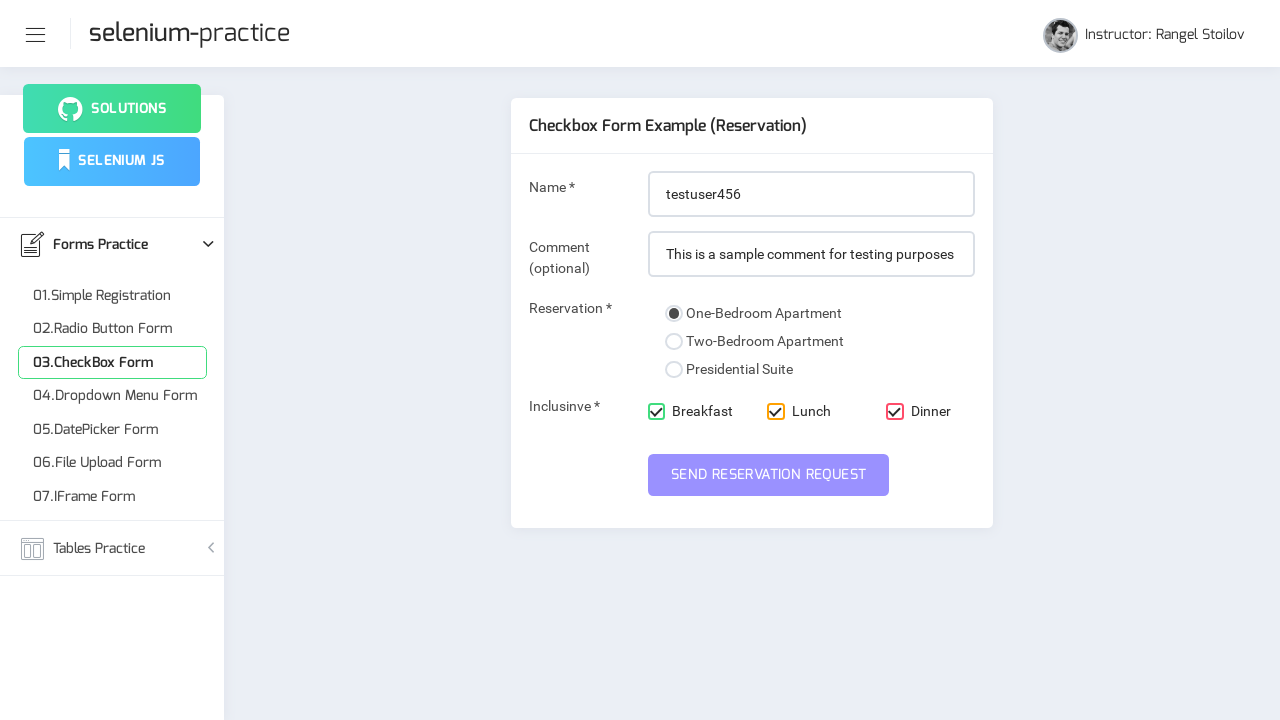